Tests a registration form by filling in first name, last name, and address fields, then submitting the form and verifying the success message

Starting URL: http://suninjuly.github.io/registration1.html

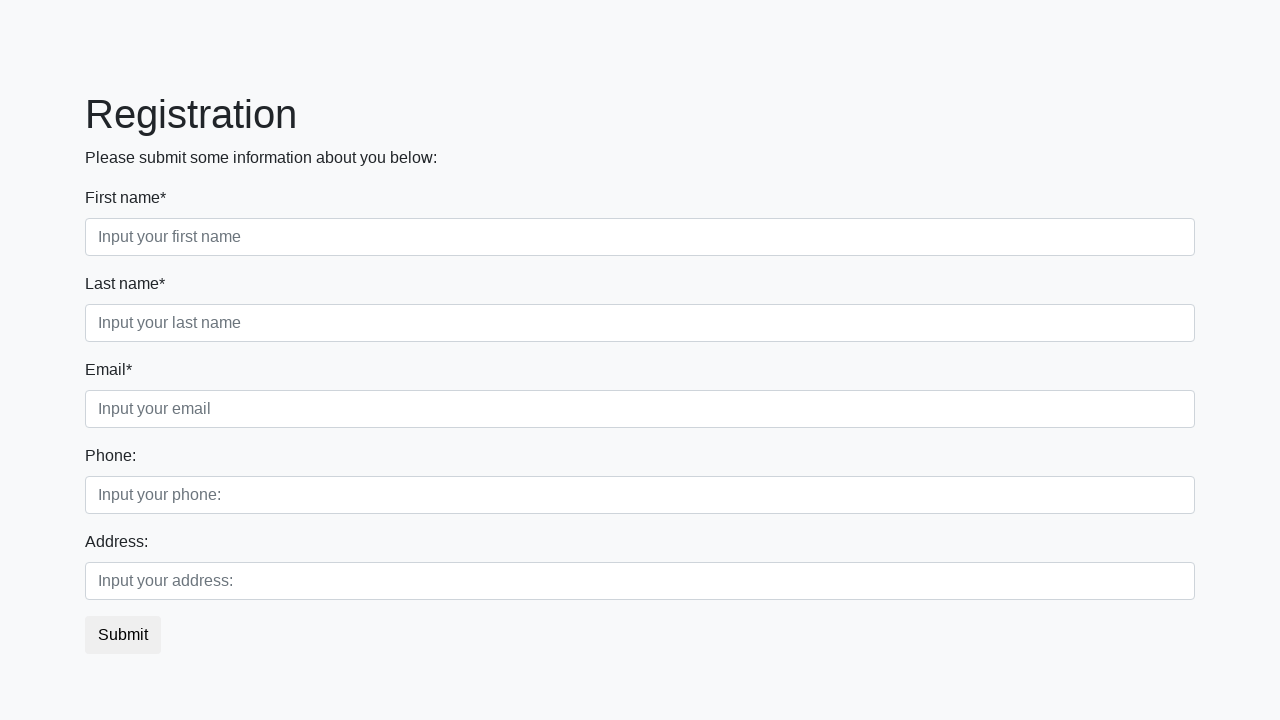

Filled first name field with 'Ivan' on .first_block .first_class input
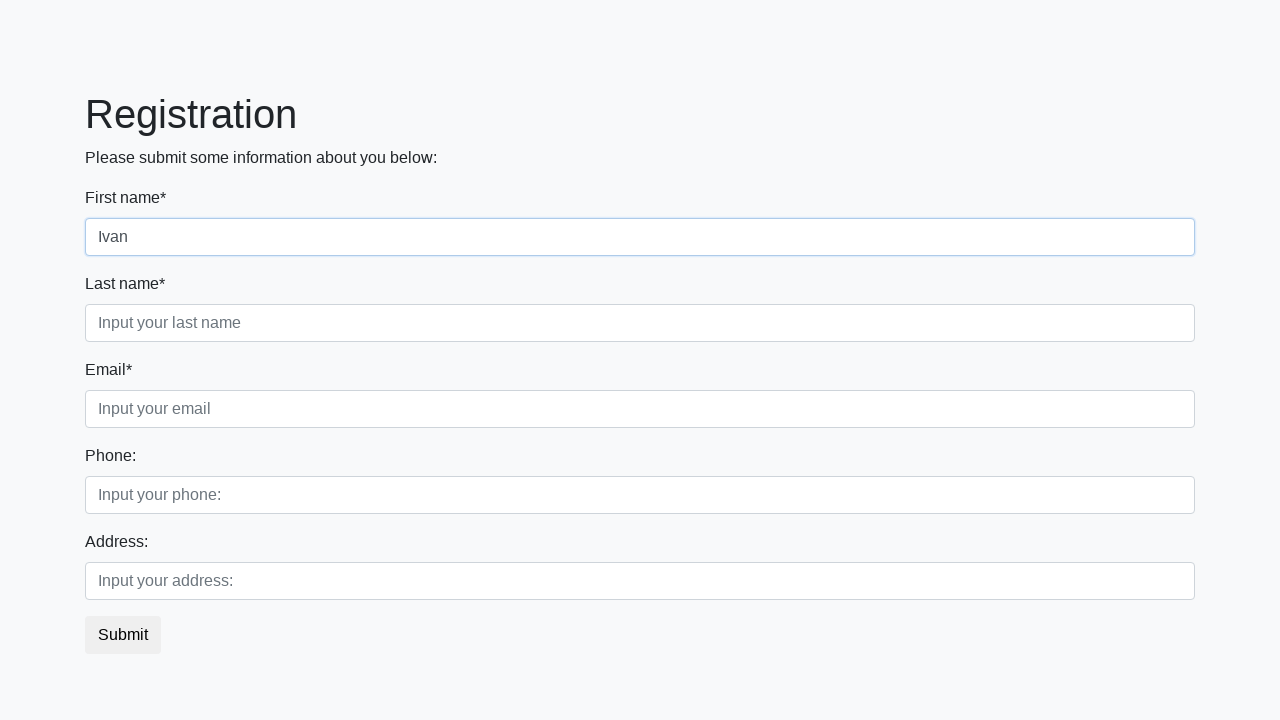

Filled last name field with 'Petrov' on .first_block .second_class input
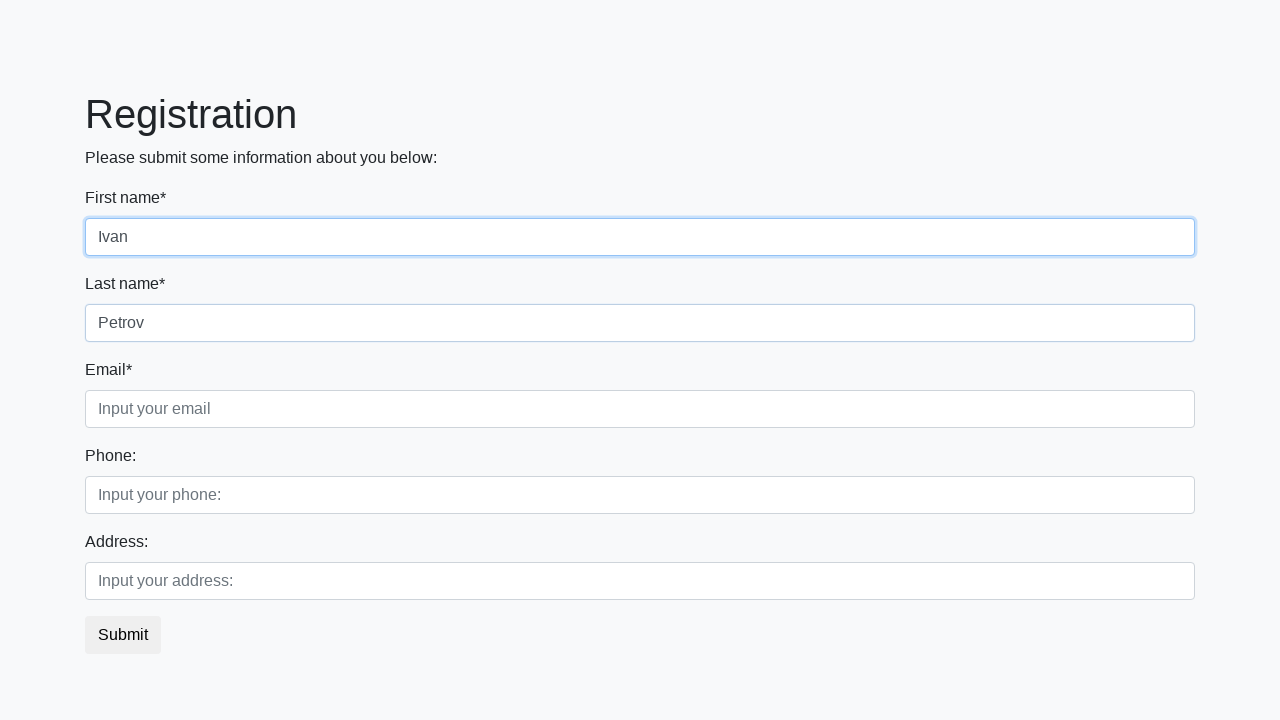

Filled address field with 'Smolensk' on .first_block .third_class input
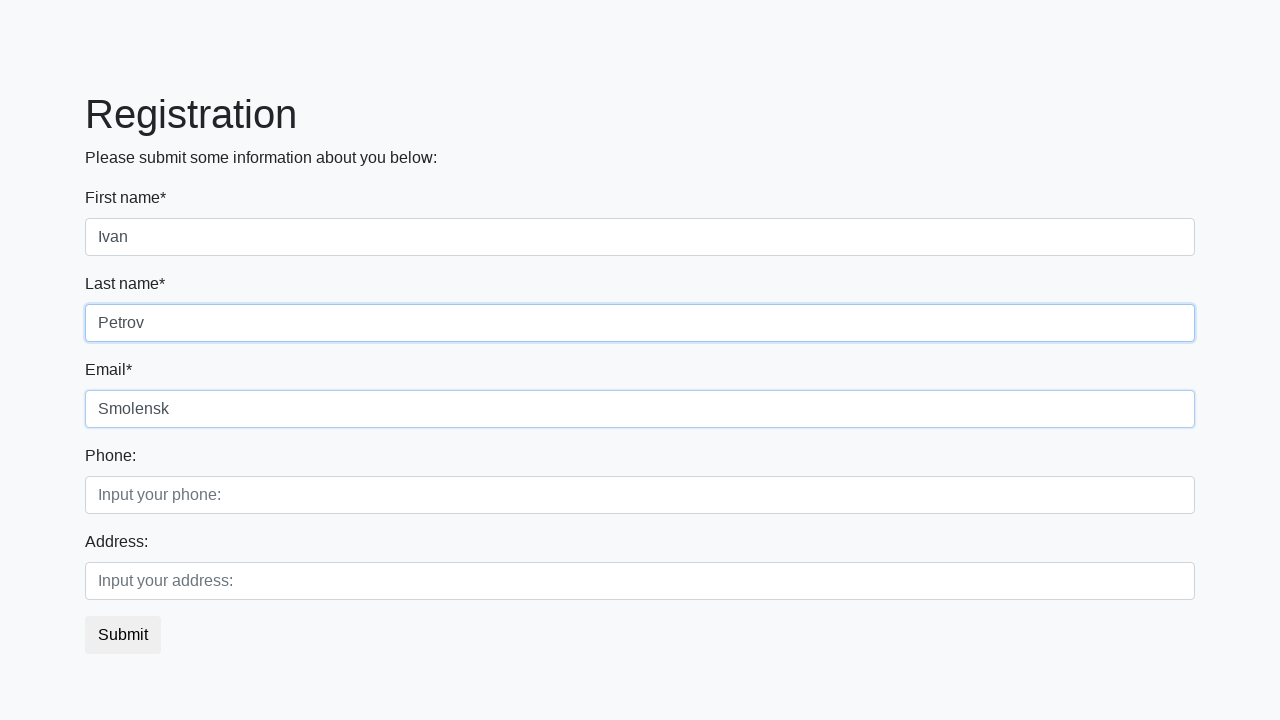

Clicked Submit button to register at (123, 635) on xpath=//button[text()='Submit']
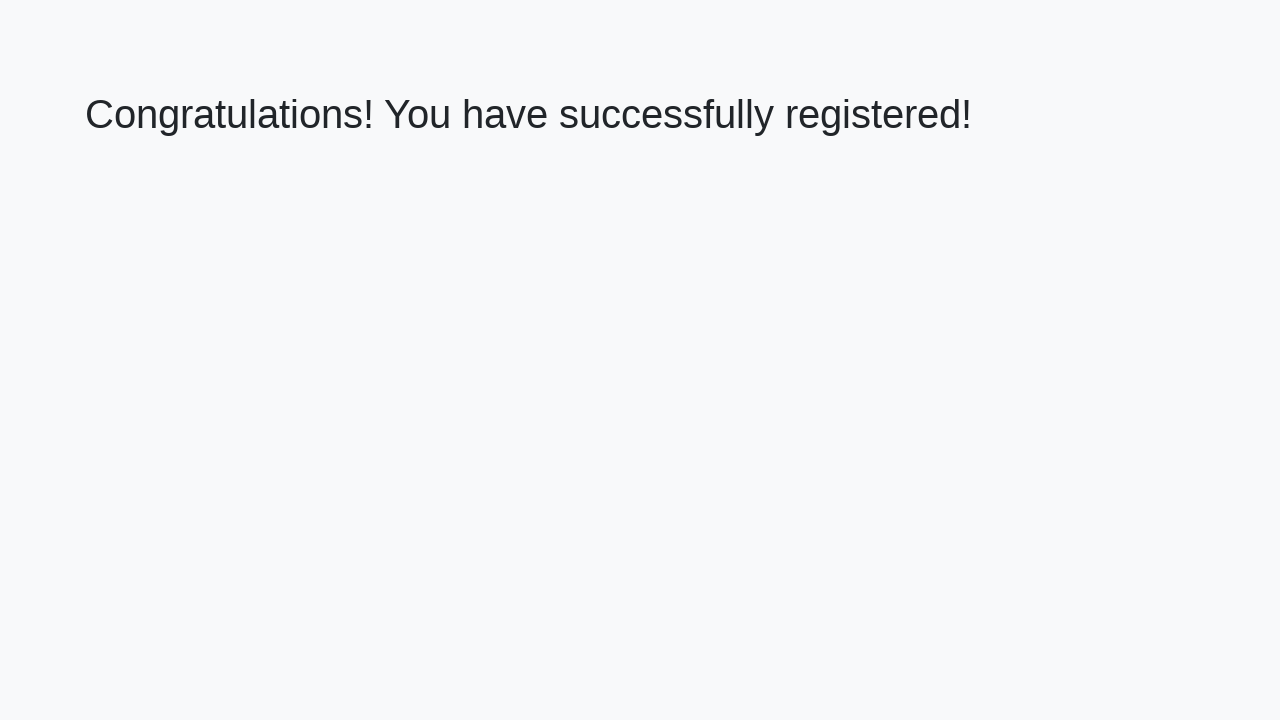

Success message appeared
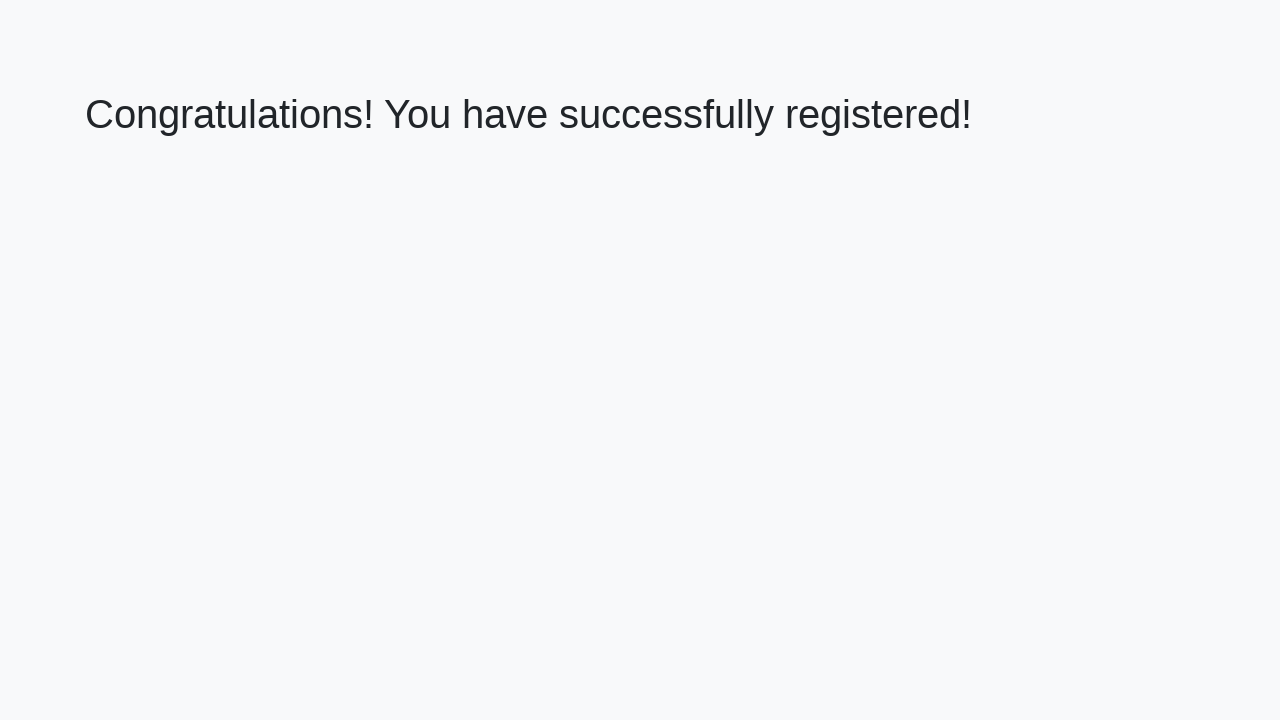

Retrieved success message: 'Congratulations! You have successfully registered!'
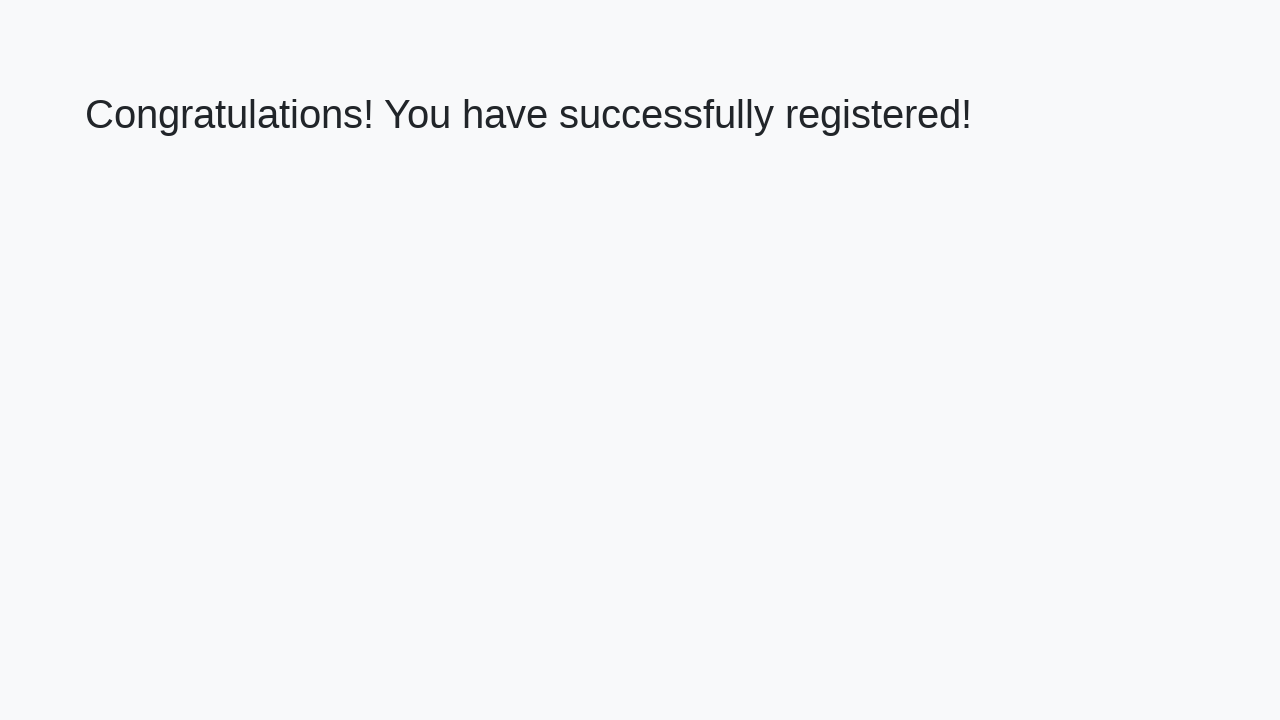

Verified success message matches expected text
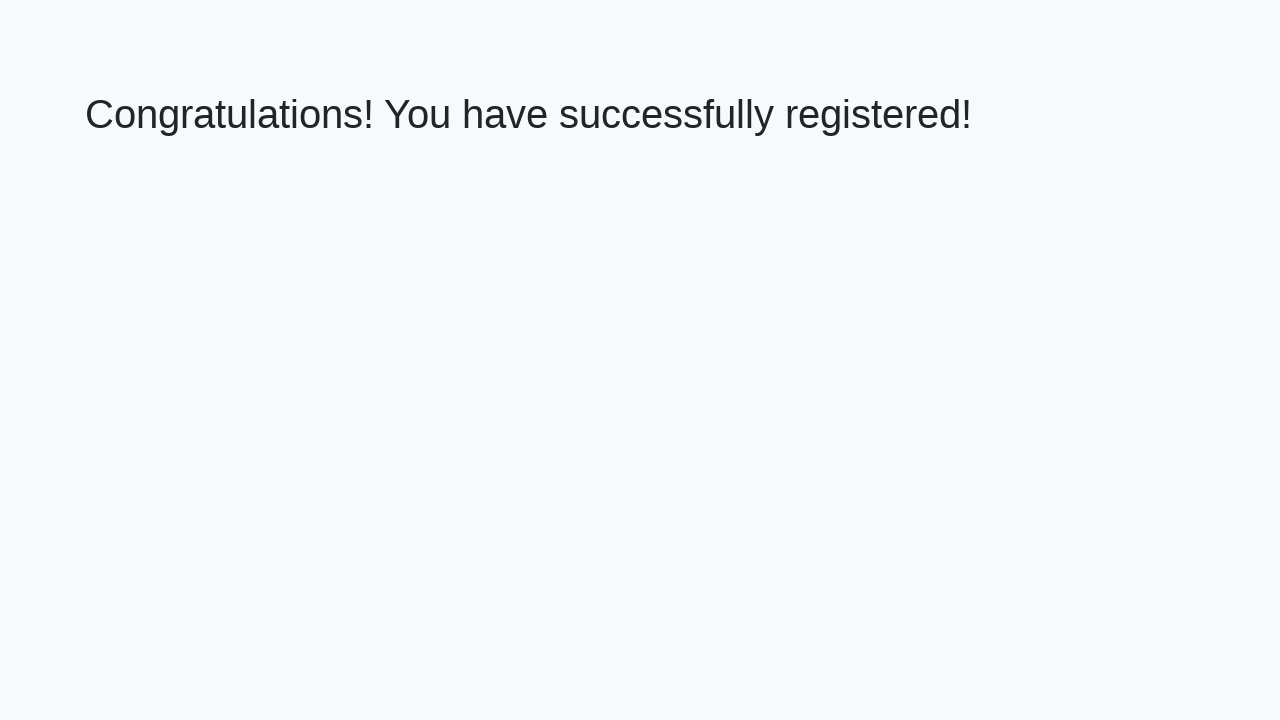

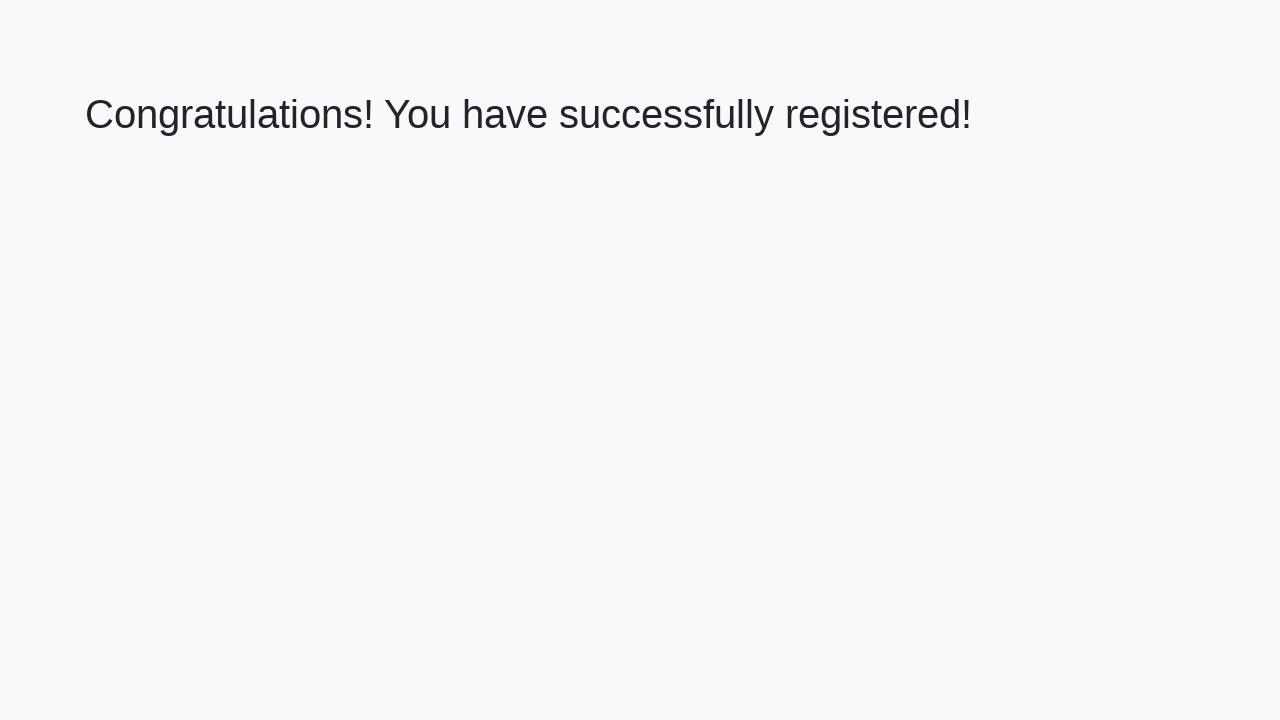